Tests keyboard and mouse interactions on a registration form by performing double-click, copy-paste operations, page scrolling, and context menu actions

Starting URL: https://demo.automationtesting.in/Register.html

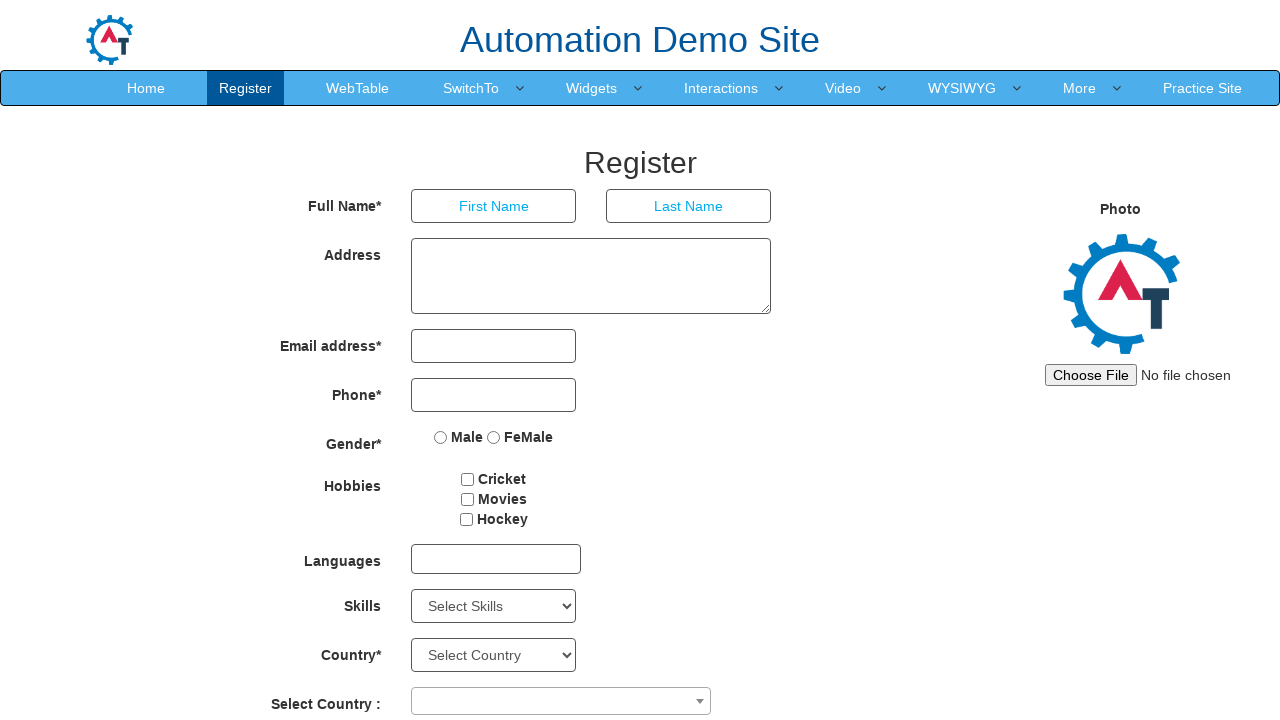

Double-clicked on the Address label at (323, 251) on xpath=//*[text() ='Address']
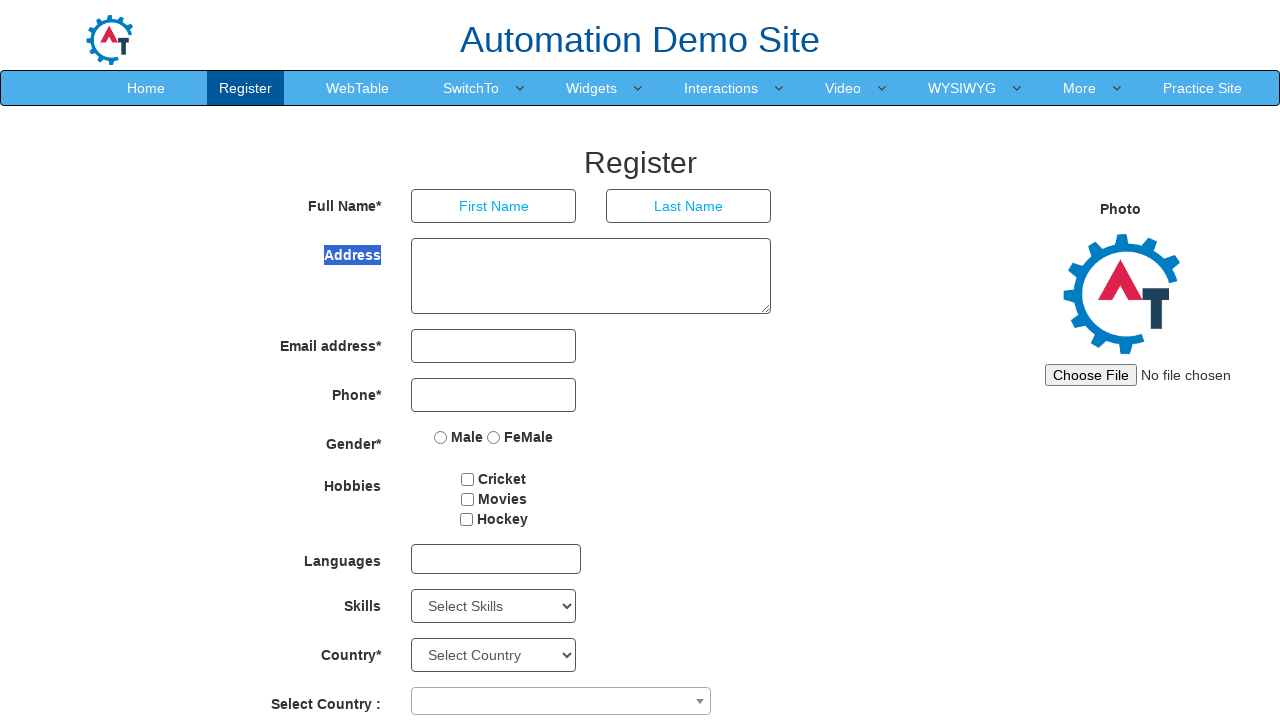

Copied selected text (Address) using Ctrl+C
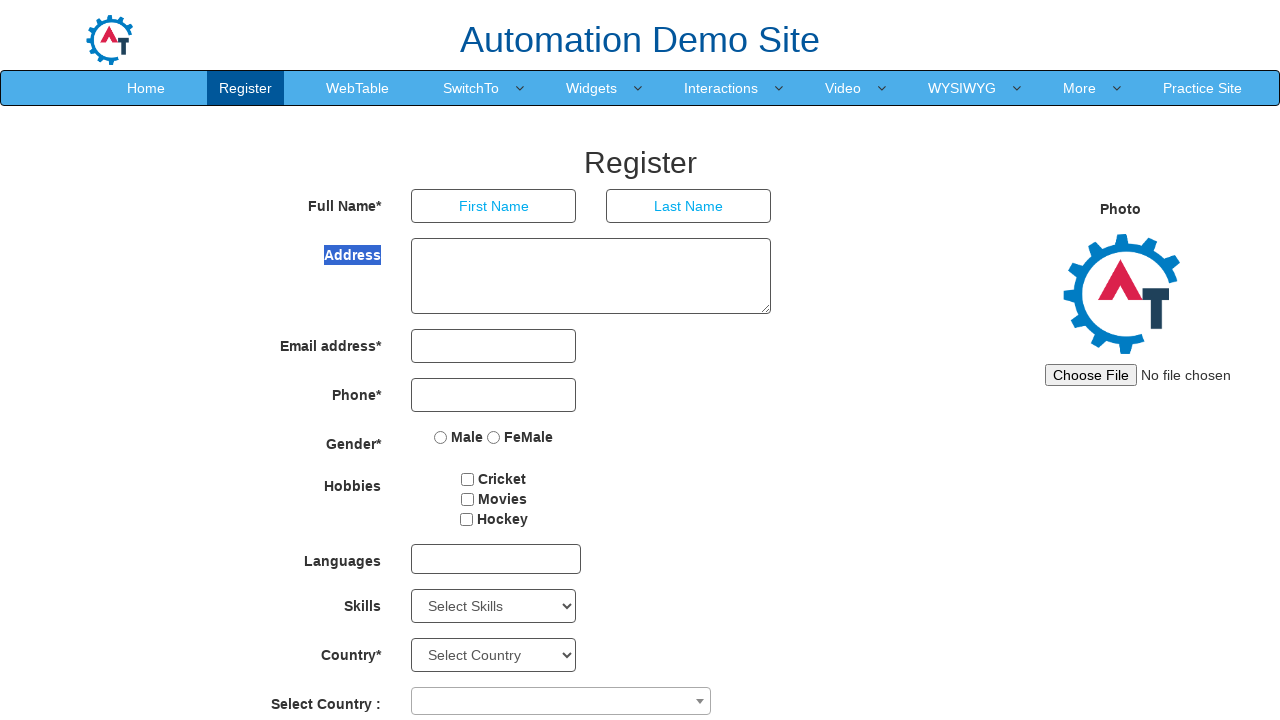

Clicked on the First Name input field at (494, 206) on xpath=//*[@placeholder = 'First Name']
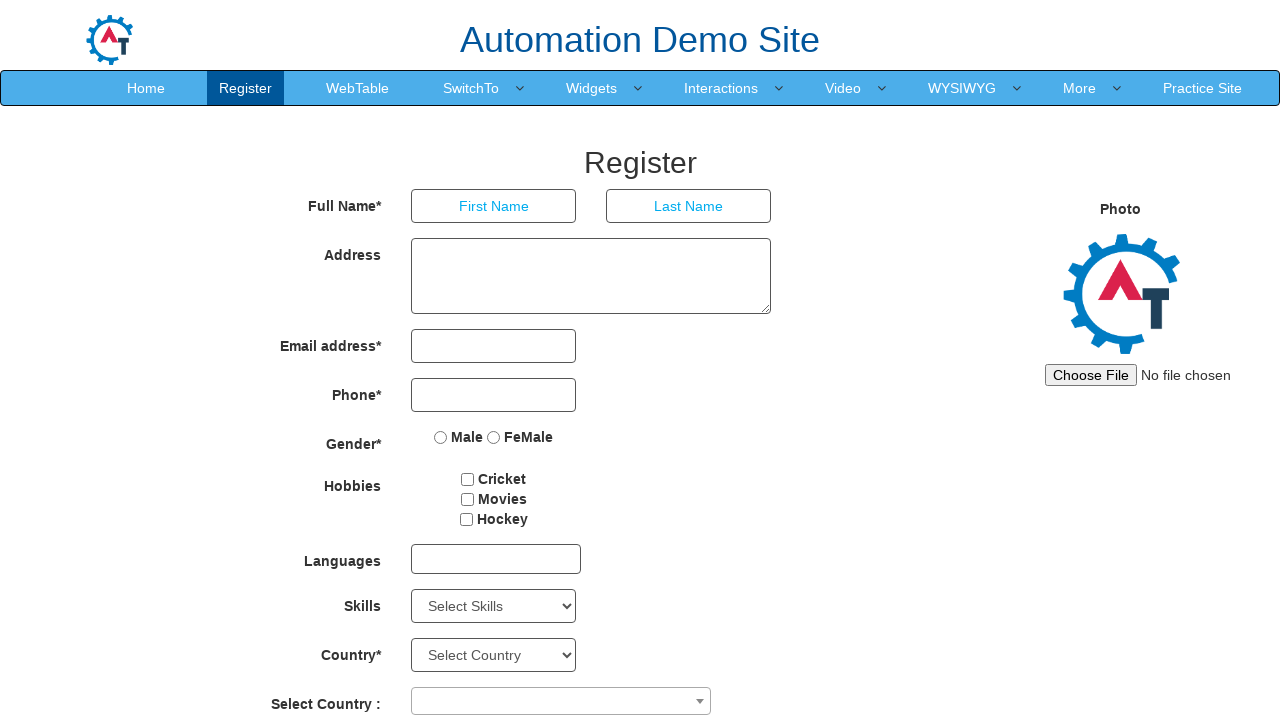

Pasted copied text into First Name field using Ctrl+V
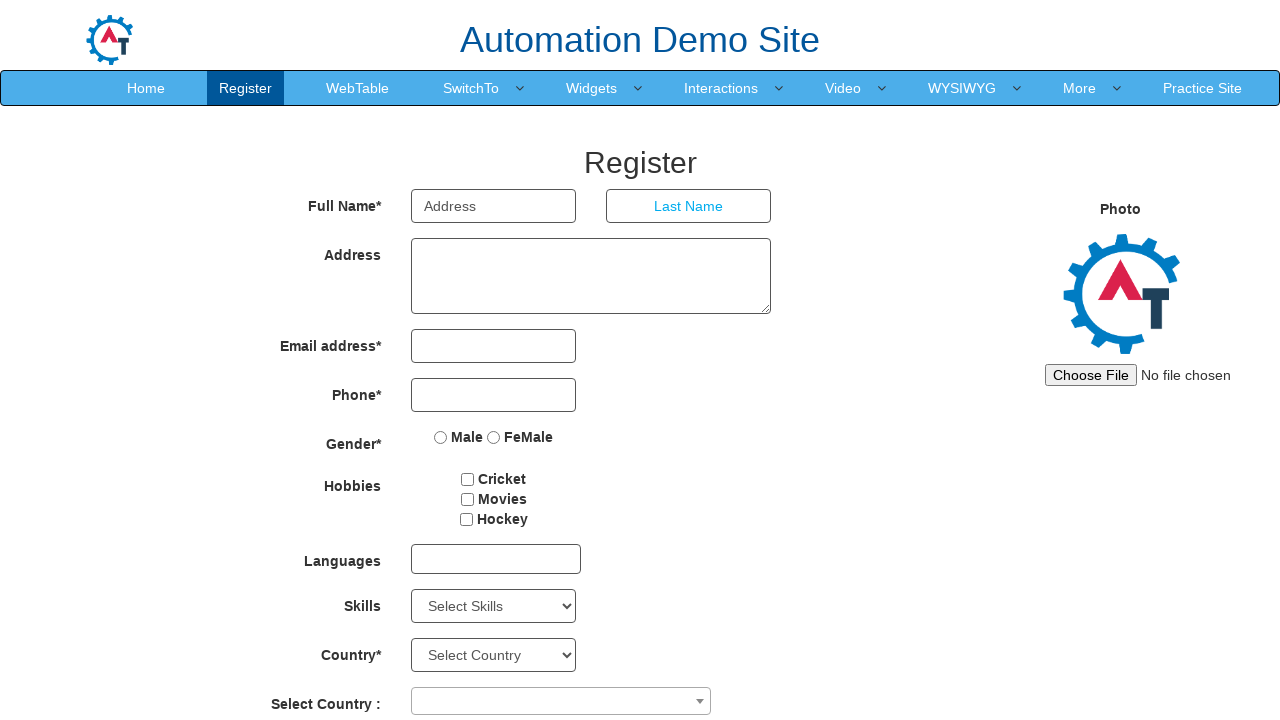

Scrolled down the page using PageDown key
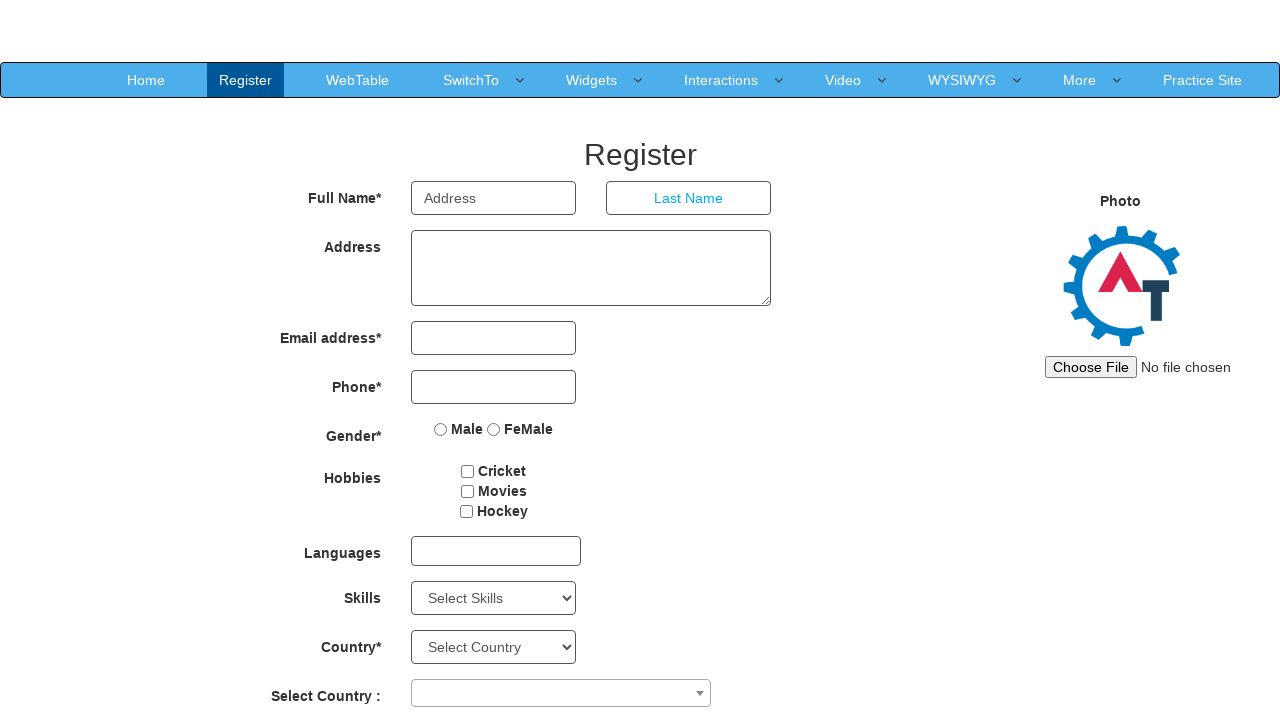

Right-clicked on the First Name field to open context menu at (494, 206) on xpath=//*[@placeholder = 'First Name']
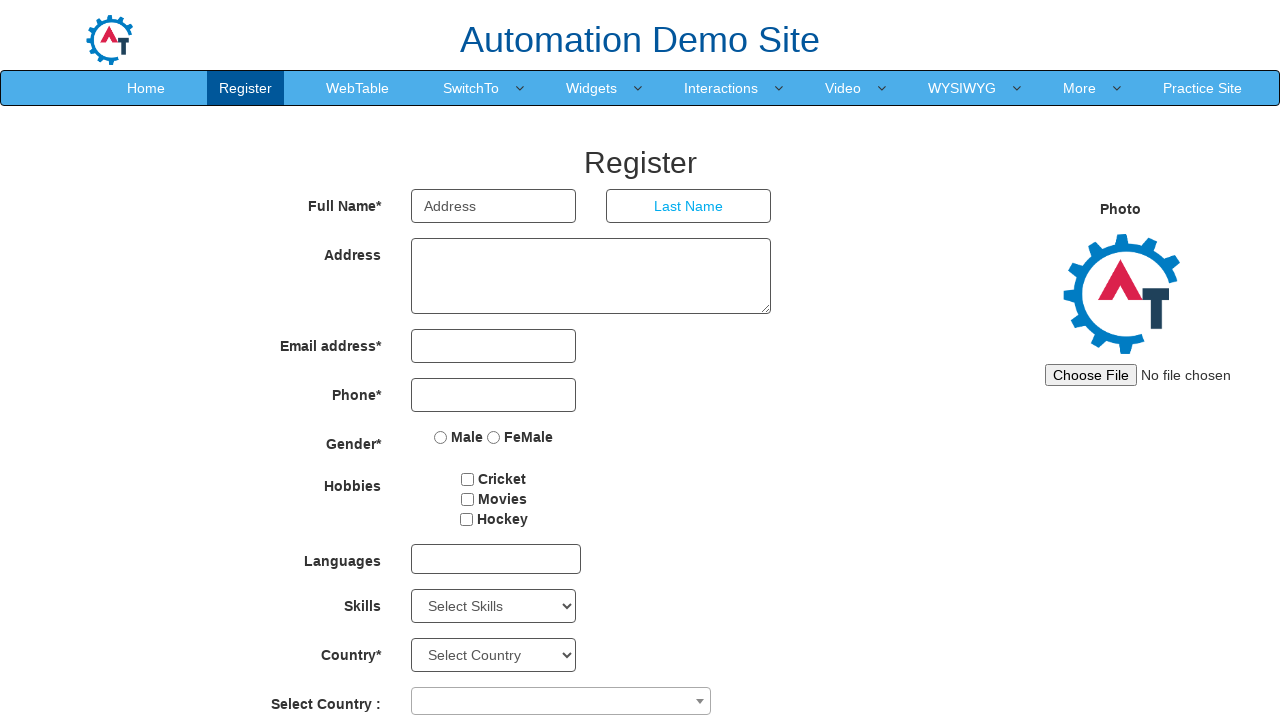

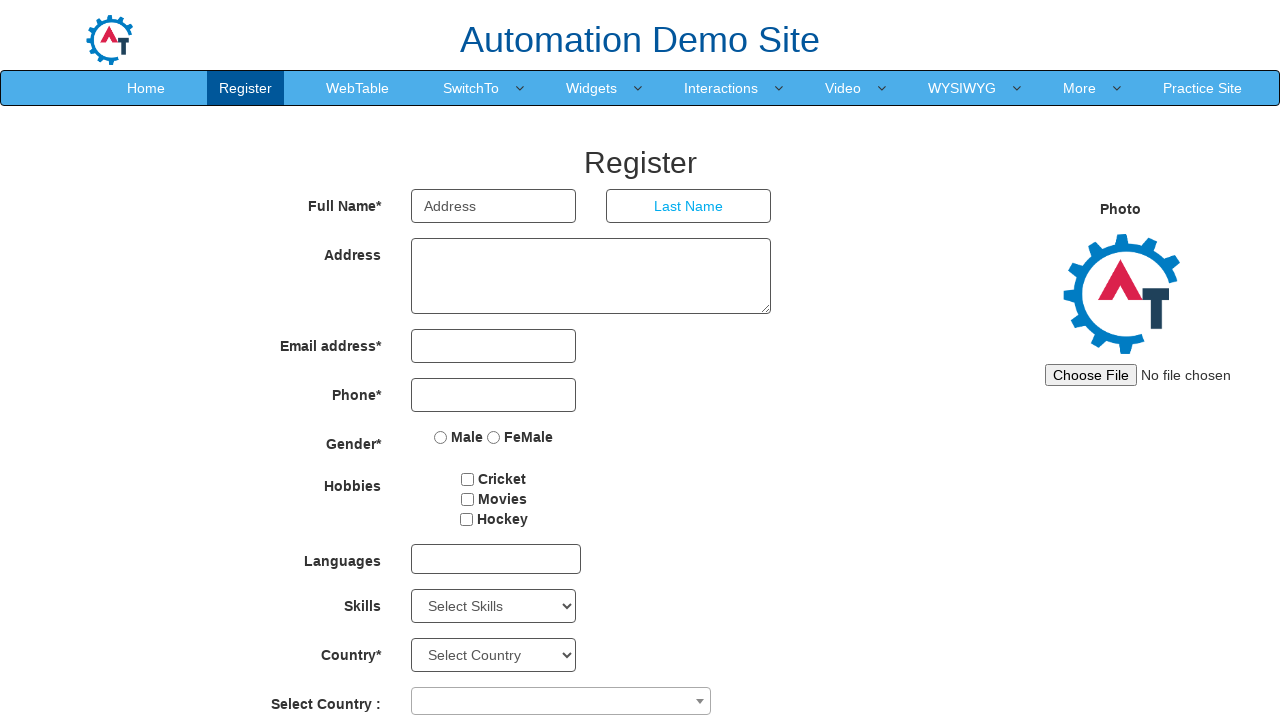